Tests login with valid username but empty password field, verifying the password required error message

Starting URL: https://www.saucedemo.com/

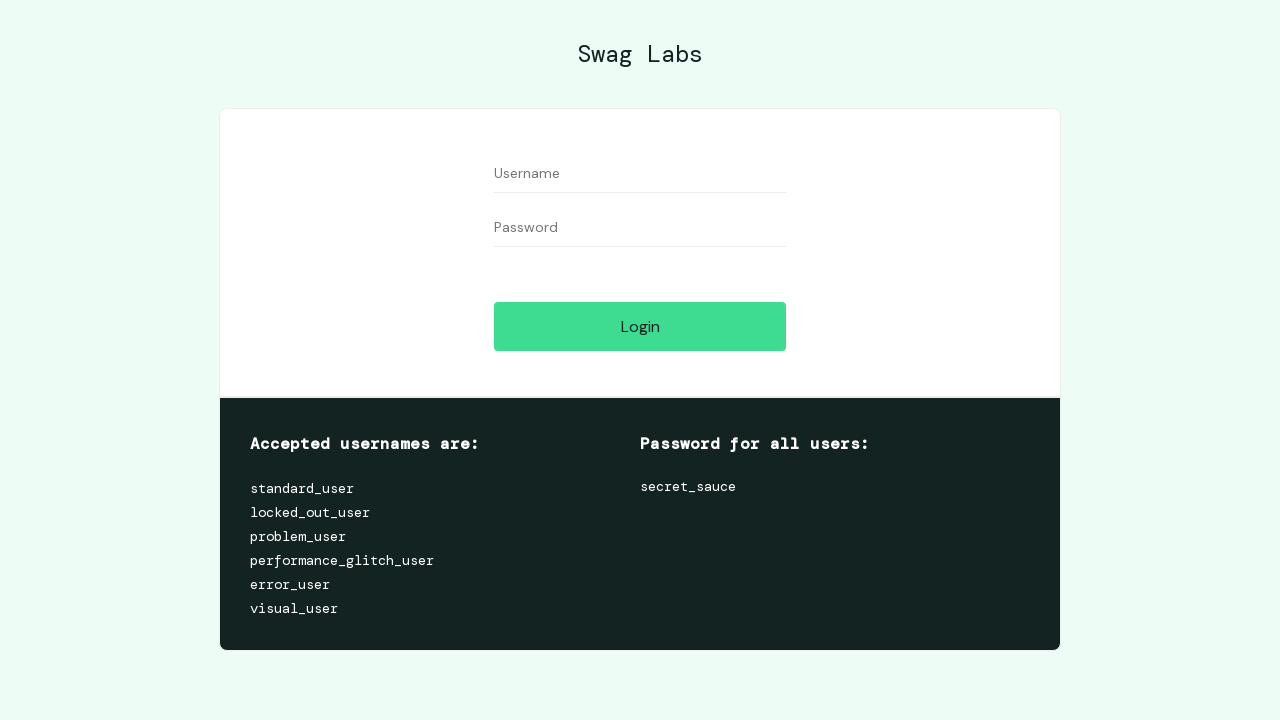

Username input field is visible on Sauce Demo login page
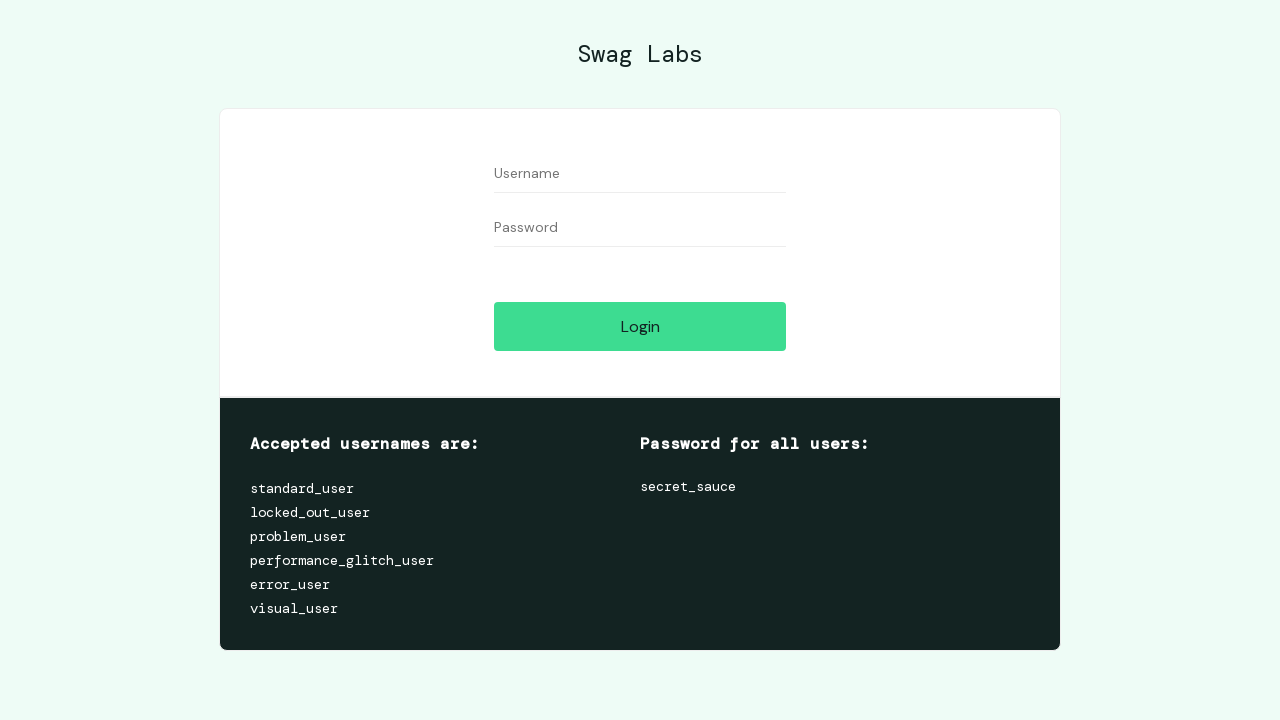

Filled username field with 'standard_user' on #user-name
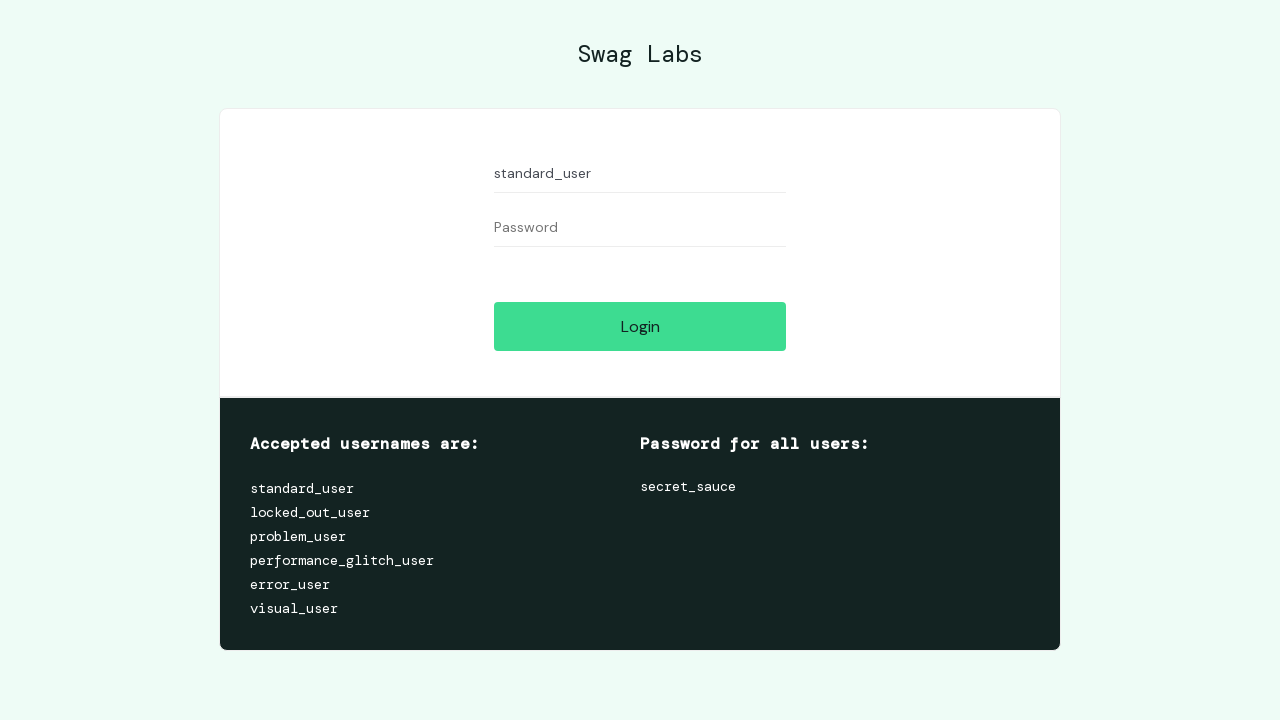

Left password field empty on #password
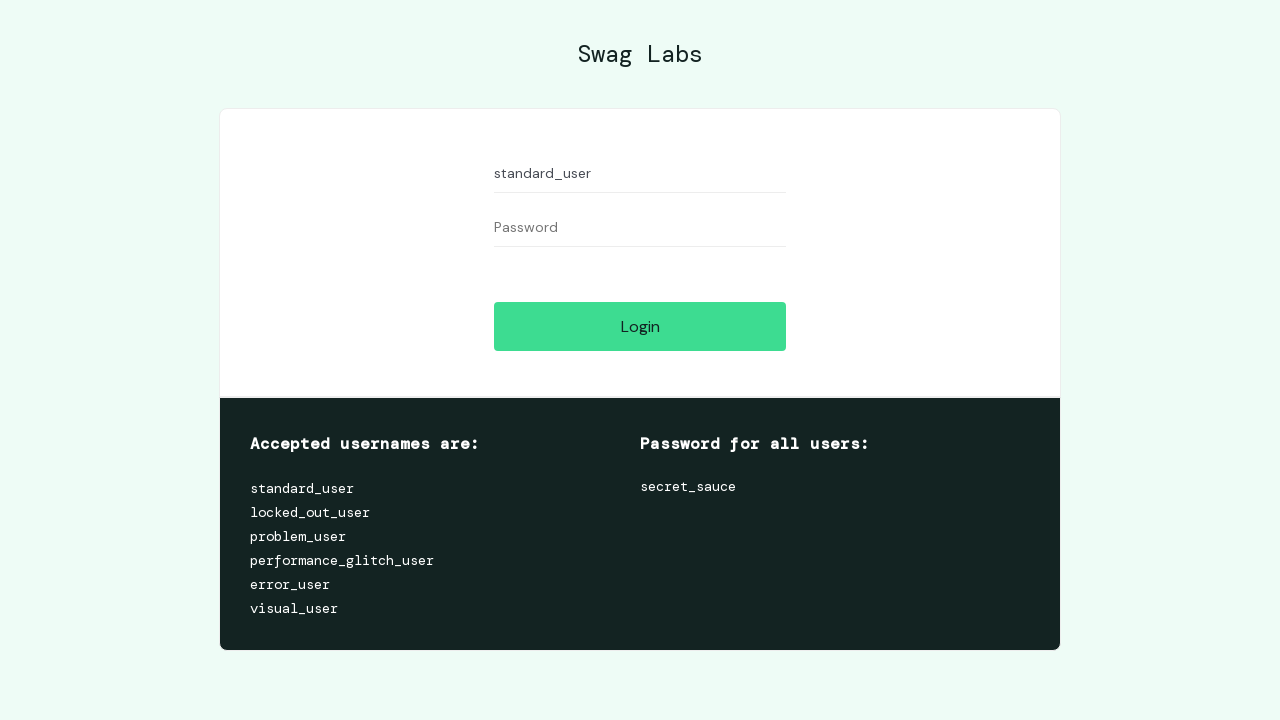

Clicked login button with valid username but empty password at (640, 326) on #login-button
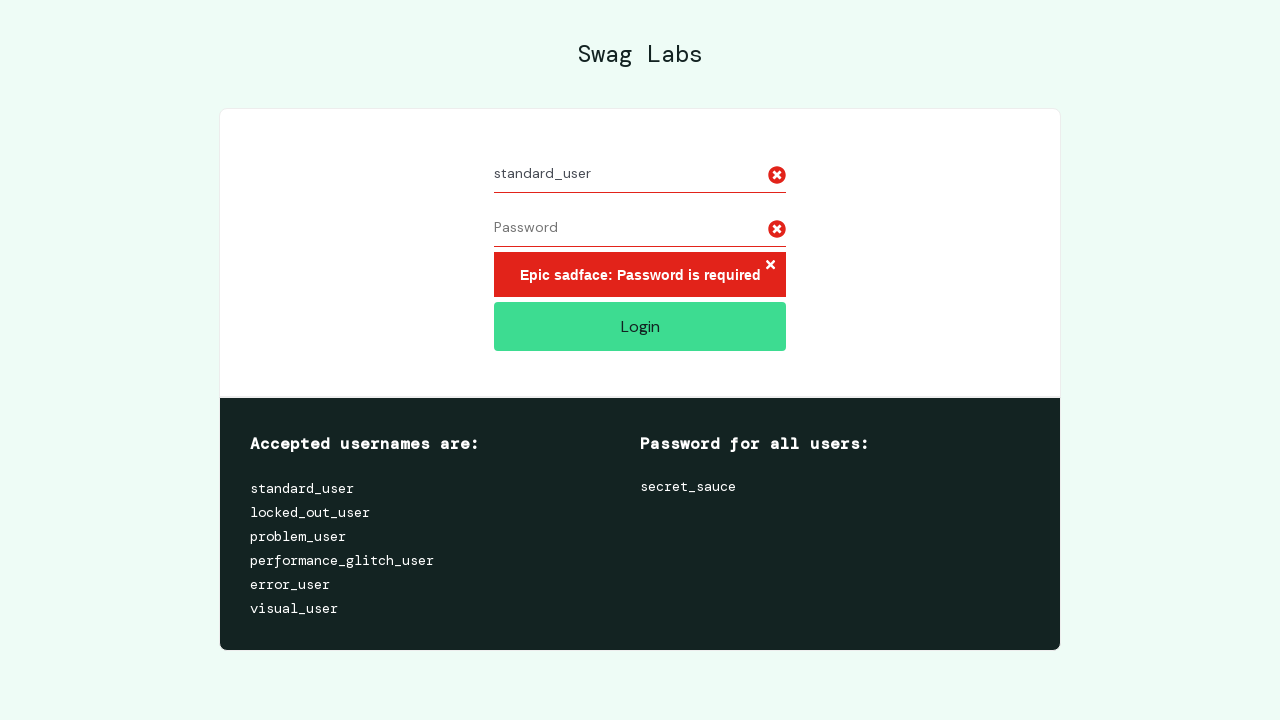

Password required error message appeared on login form
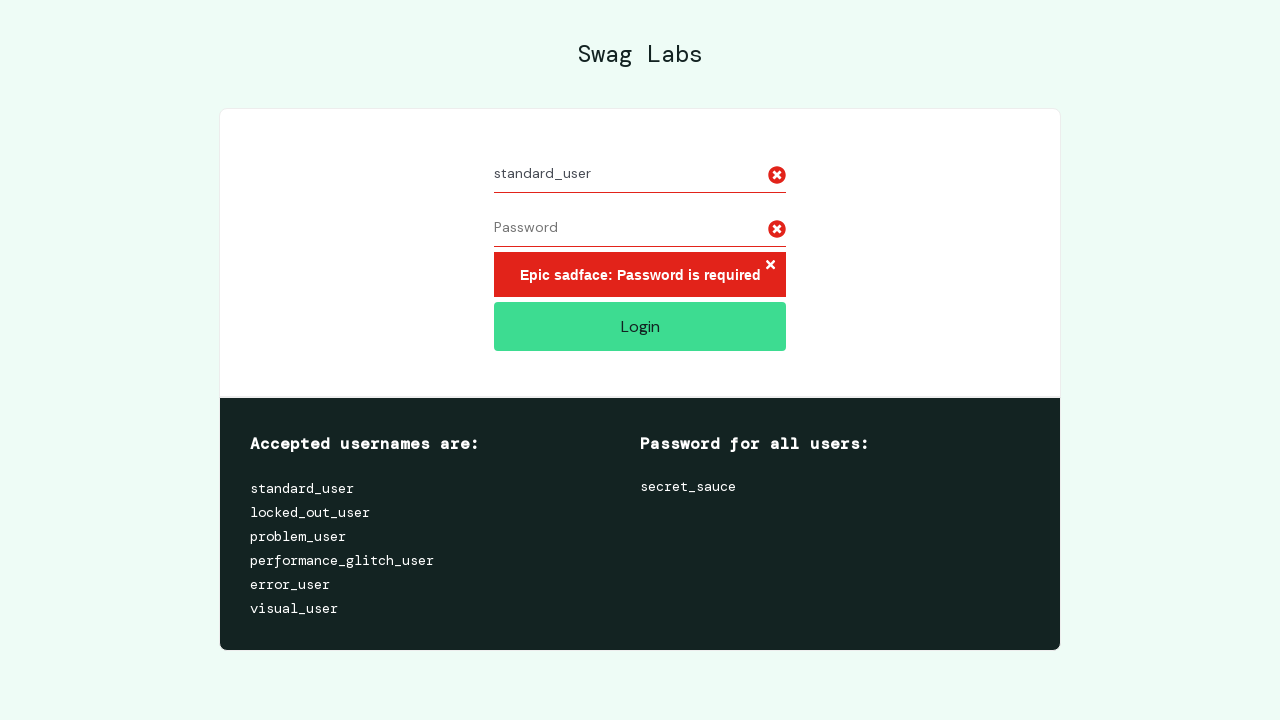

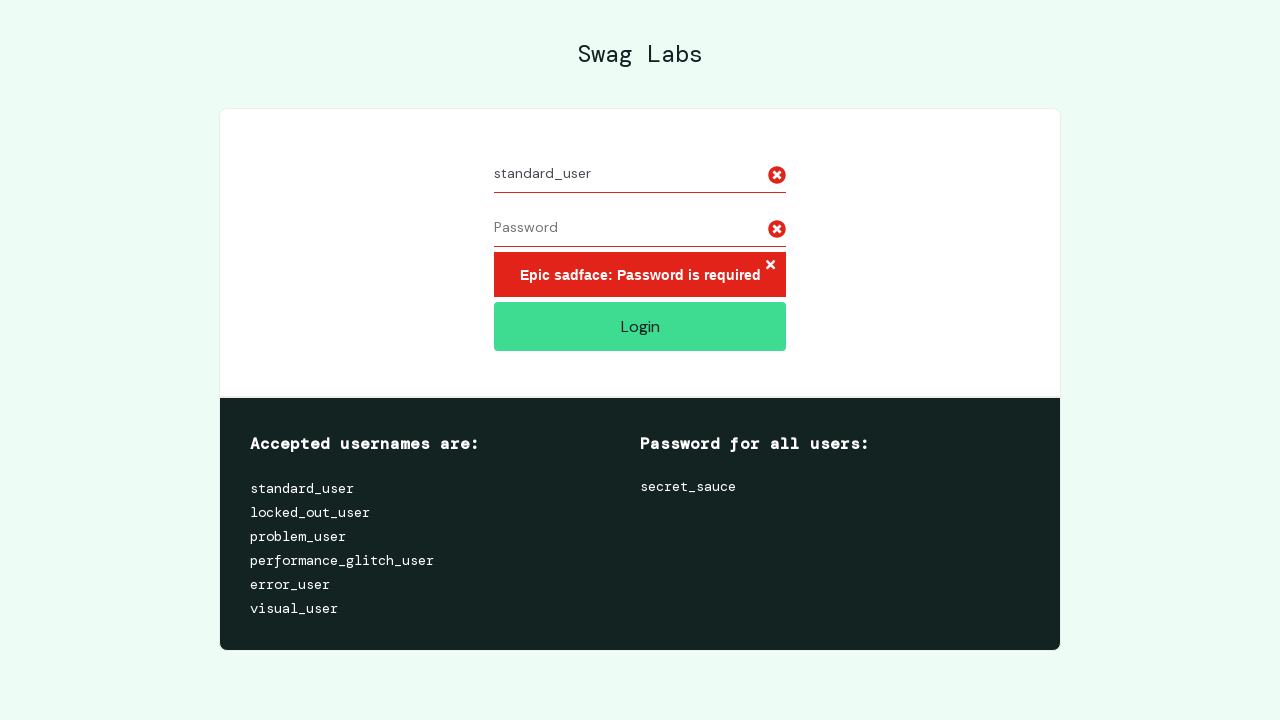